Tests registration form validation when both username and password contain only spaces

Starting URL: https://anatoly-karpovich.github.io/demo-login-form/

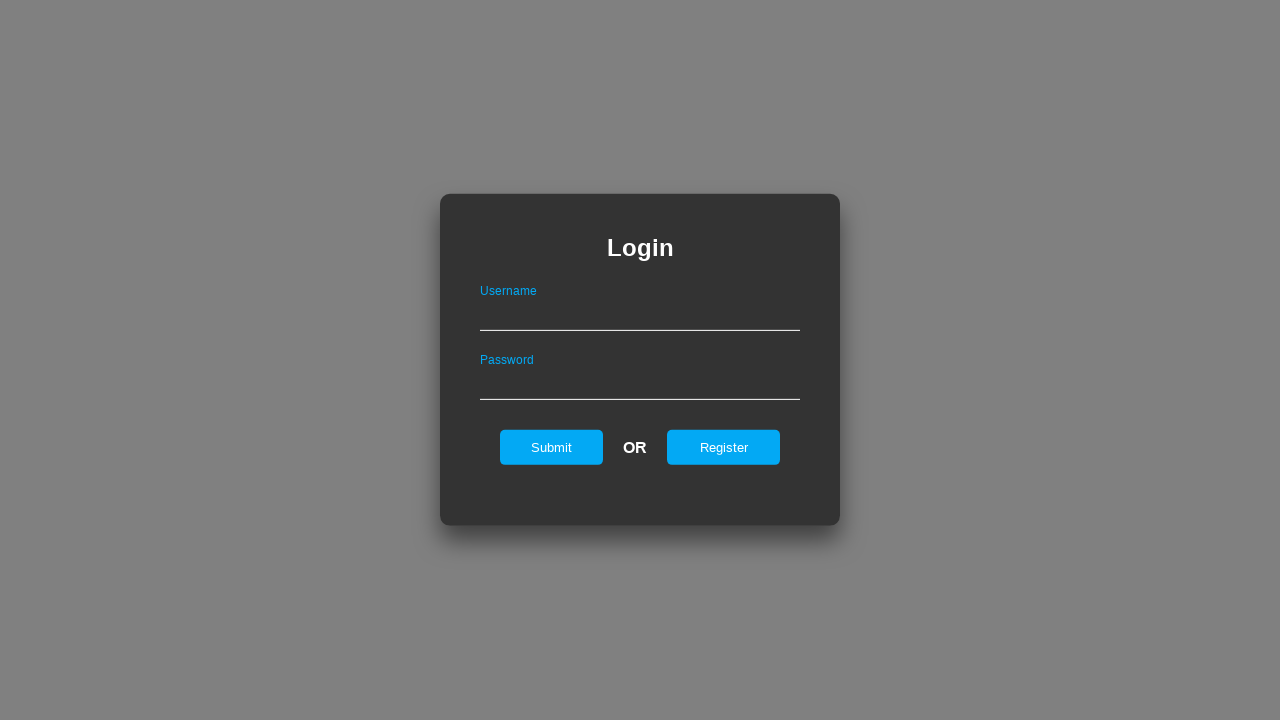

Clicked register link to show registration form at (724, 447) on #registerOnLogin
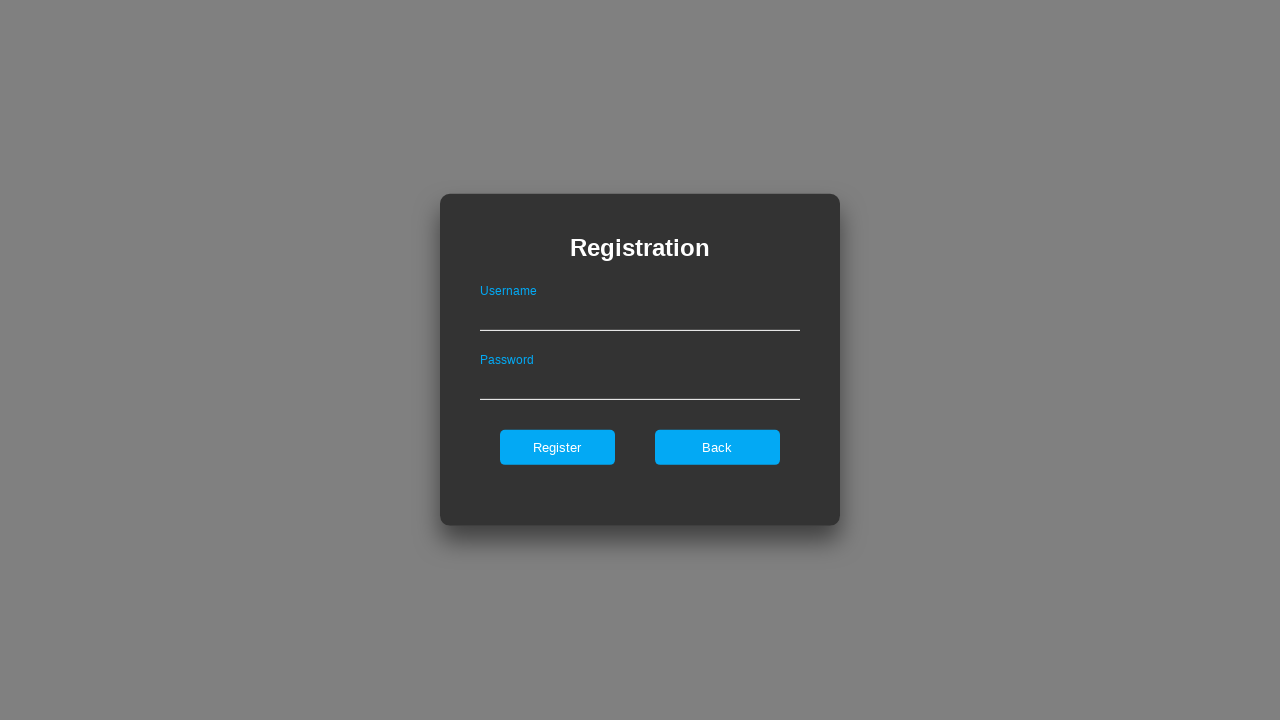

Removed maxlength attribute from username field
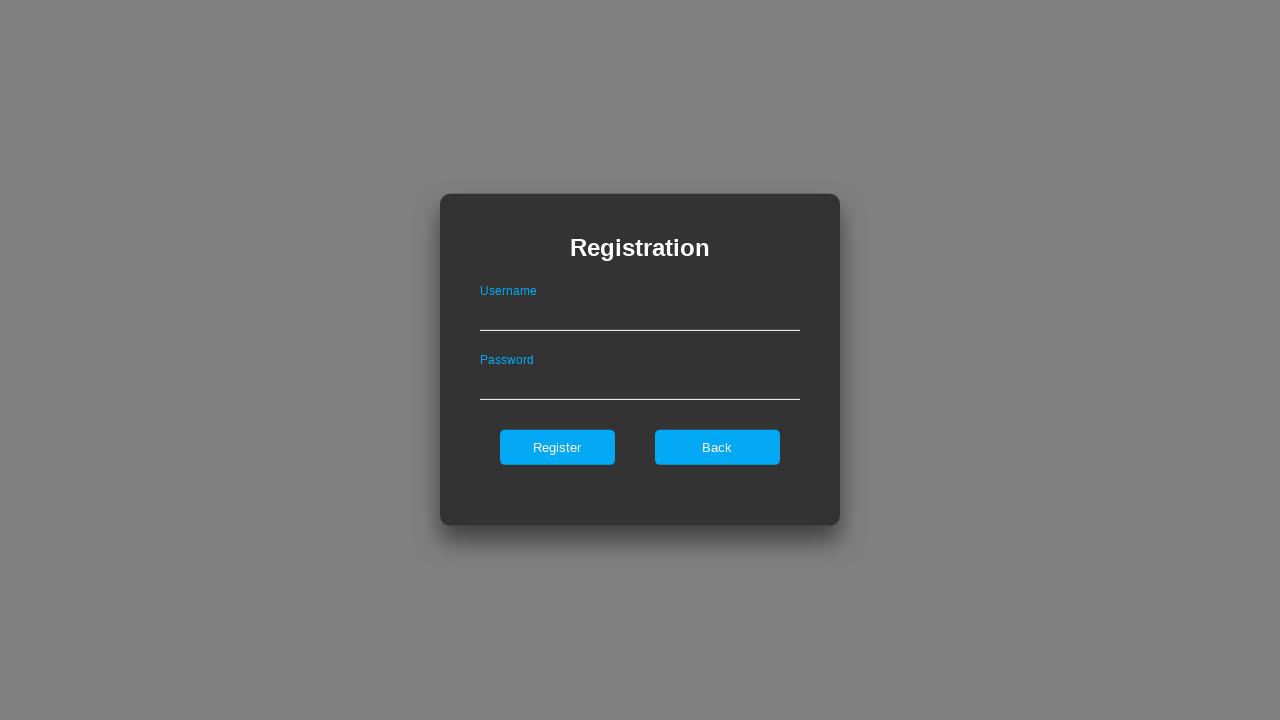

Removed maxlength attribute from password field
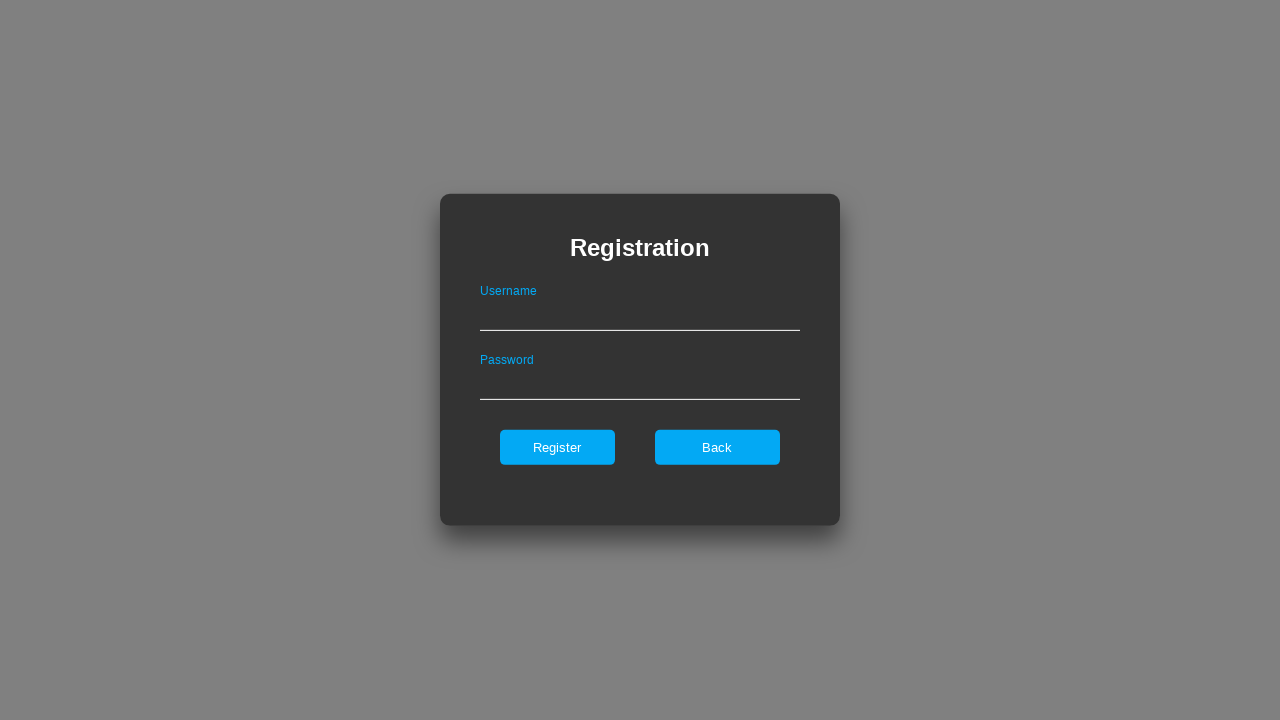

Filled username field with only spaces on .registerForm #userNameOnRegister
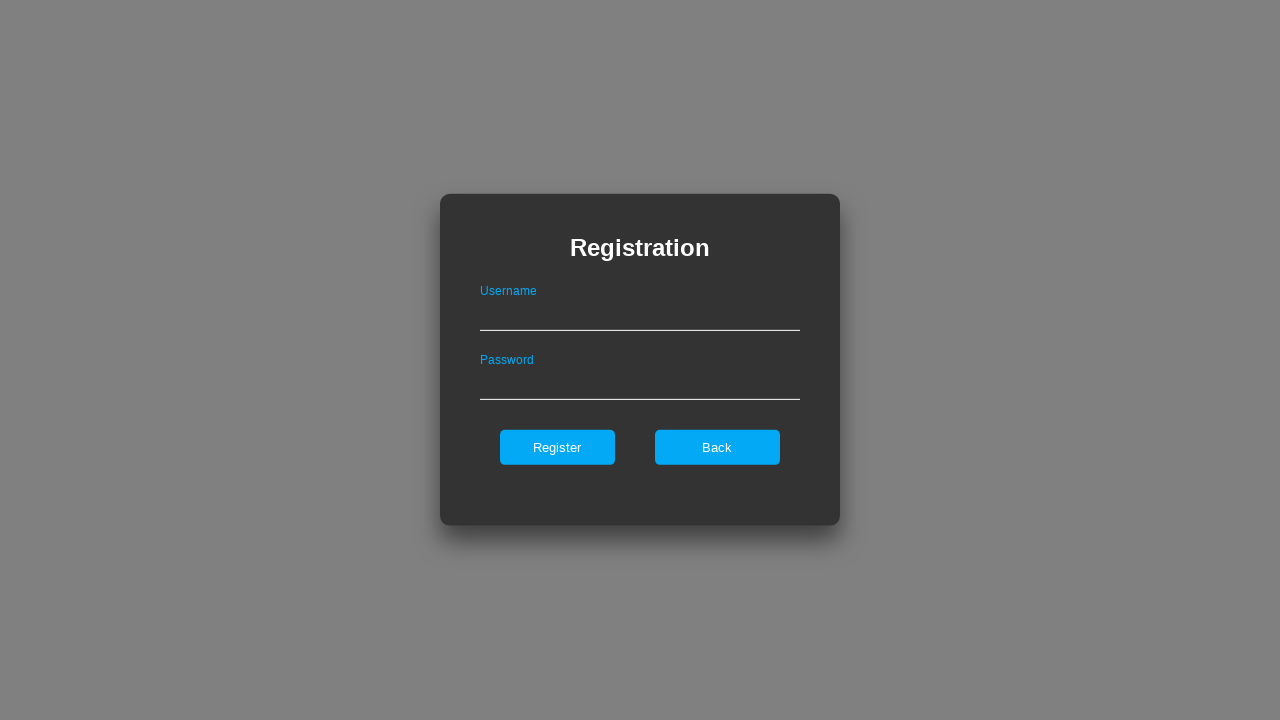

Filled password field with only spaces on .registerForm #passwordOnRegister
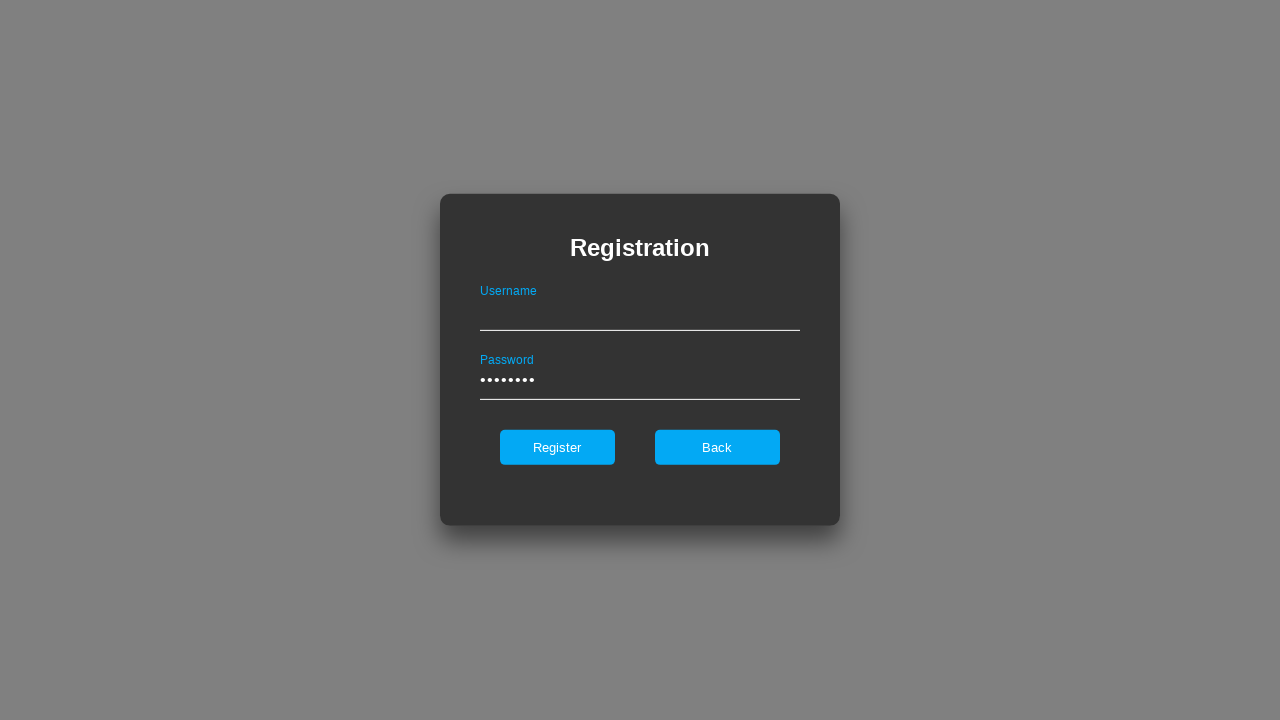

Clicked register button to submit form at (557, 447) on .registerForm #register
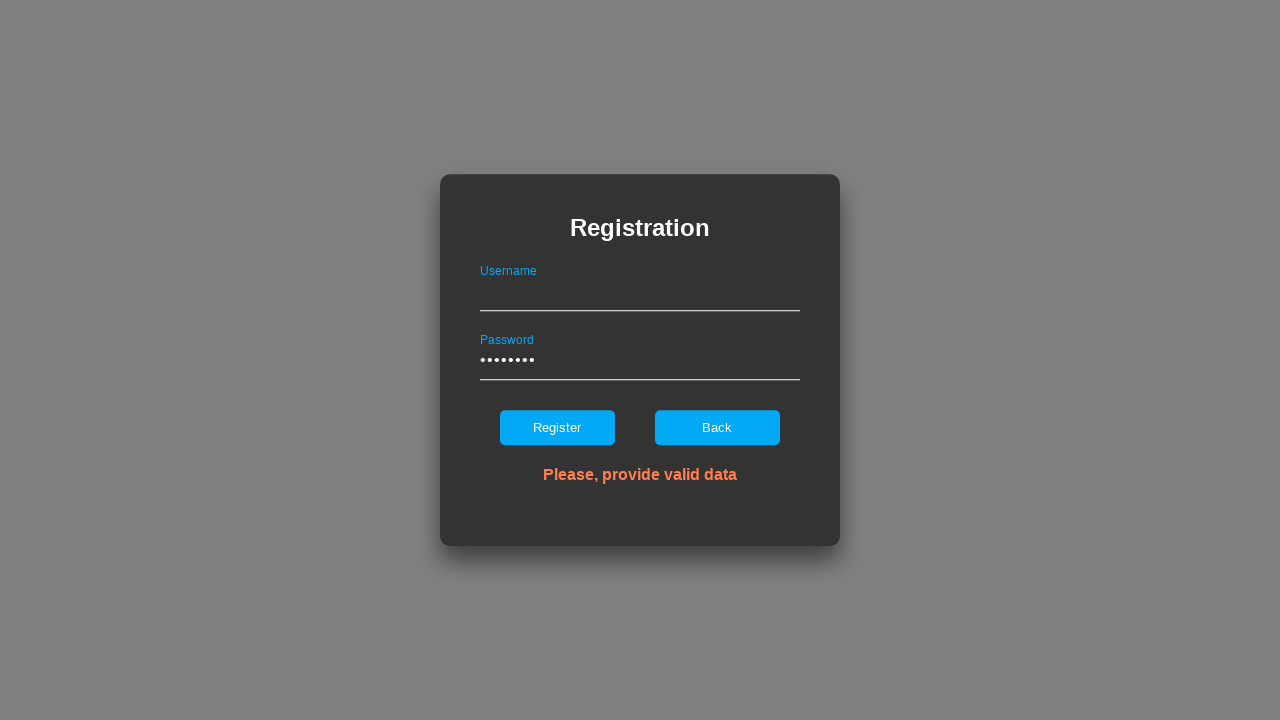

Verified error message displays 'Please, provide valid data'
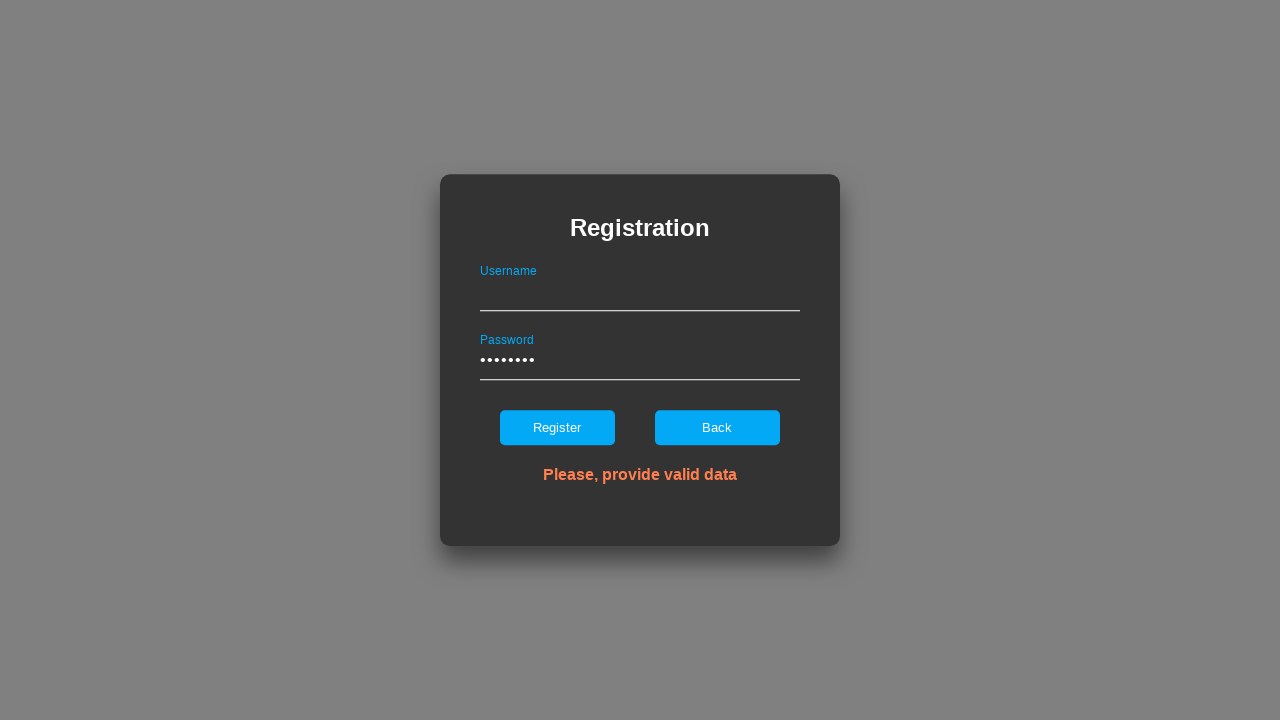

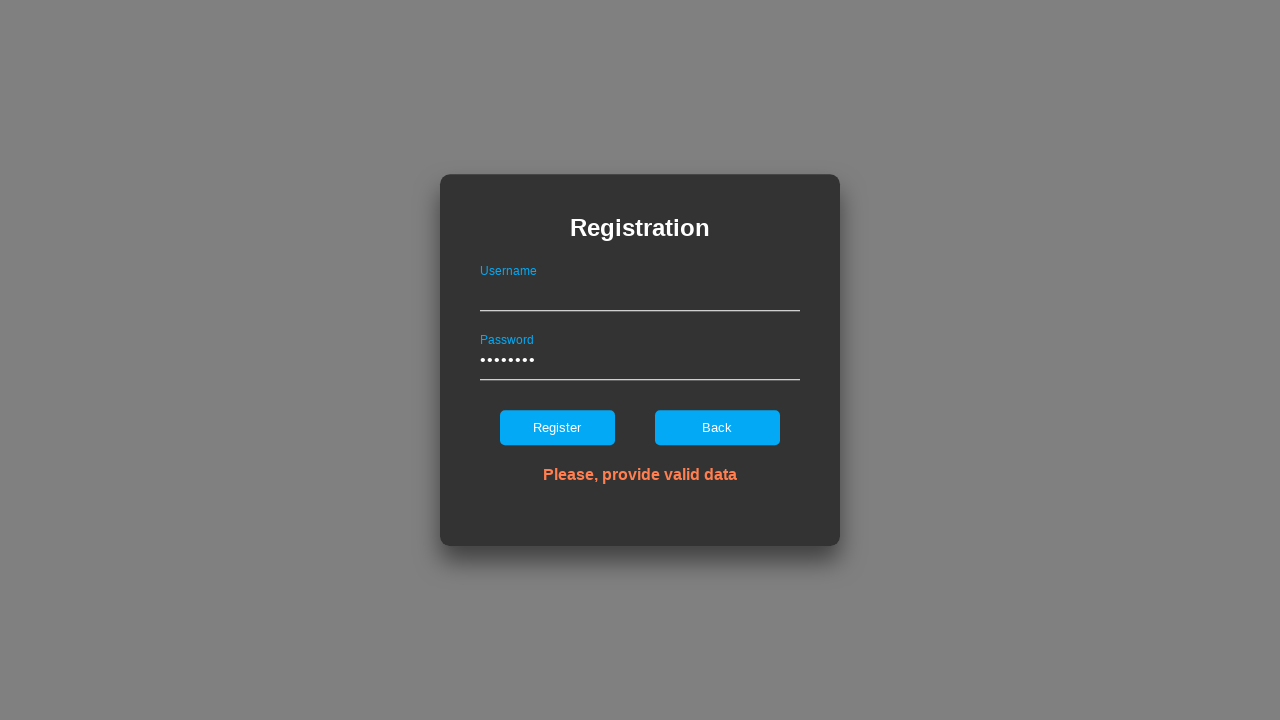